Tests the account registration form by filling out user details and submitting the registration

Starting URL: https://awesomeqa.com/ui/index.php?route=account/register

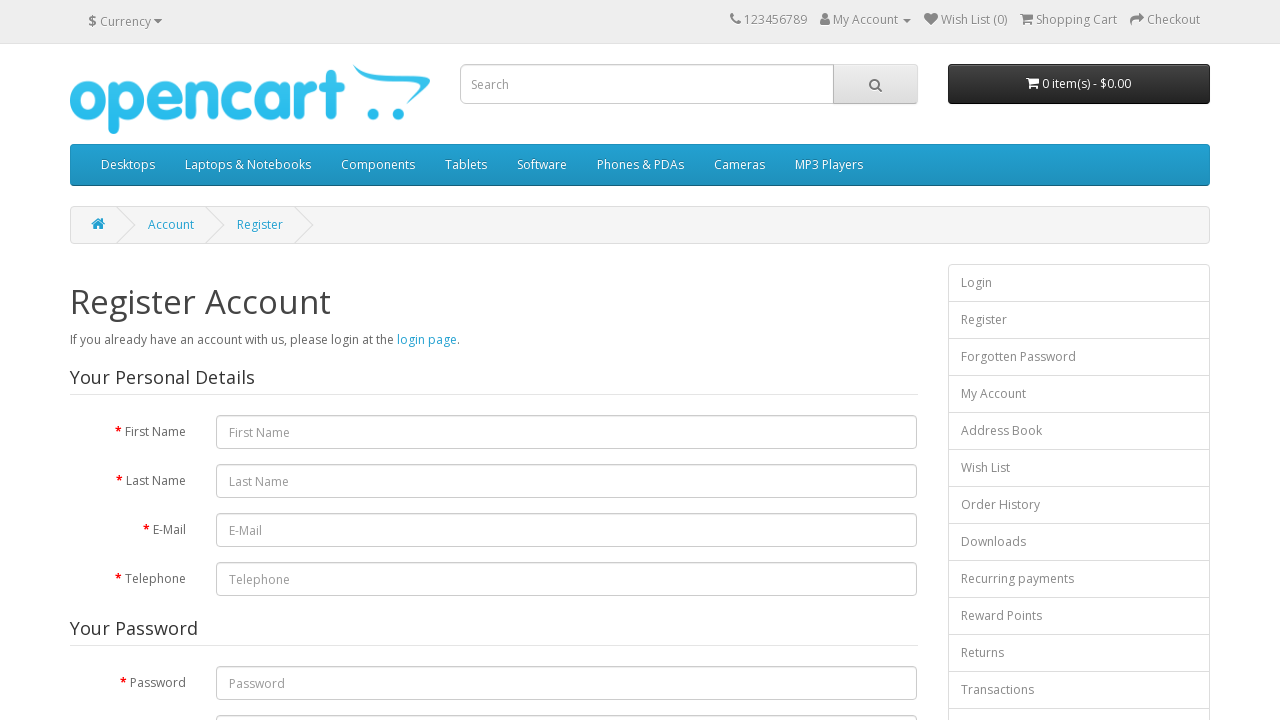

Filled first name field with 'John' on #input-firstname
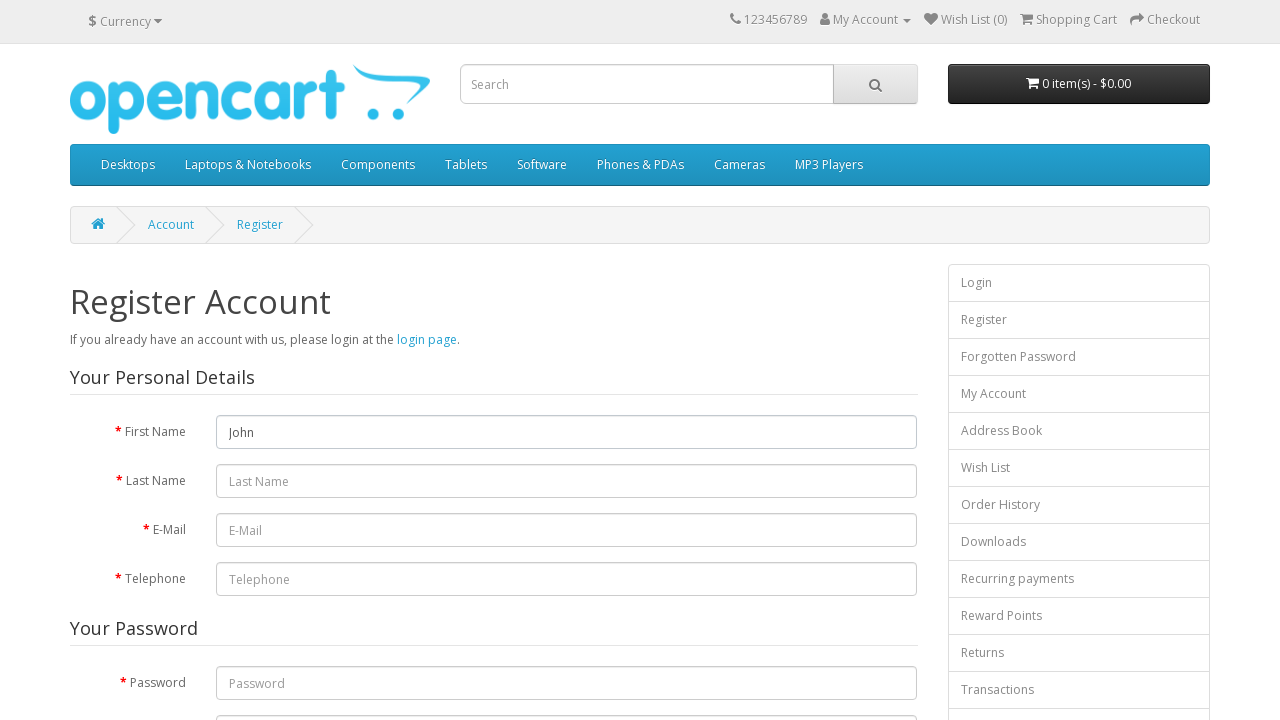

Filled last name field with 'Smith' on #input-lastname
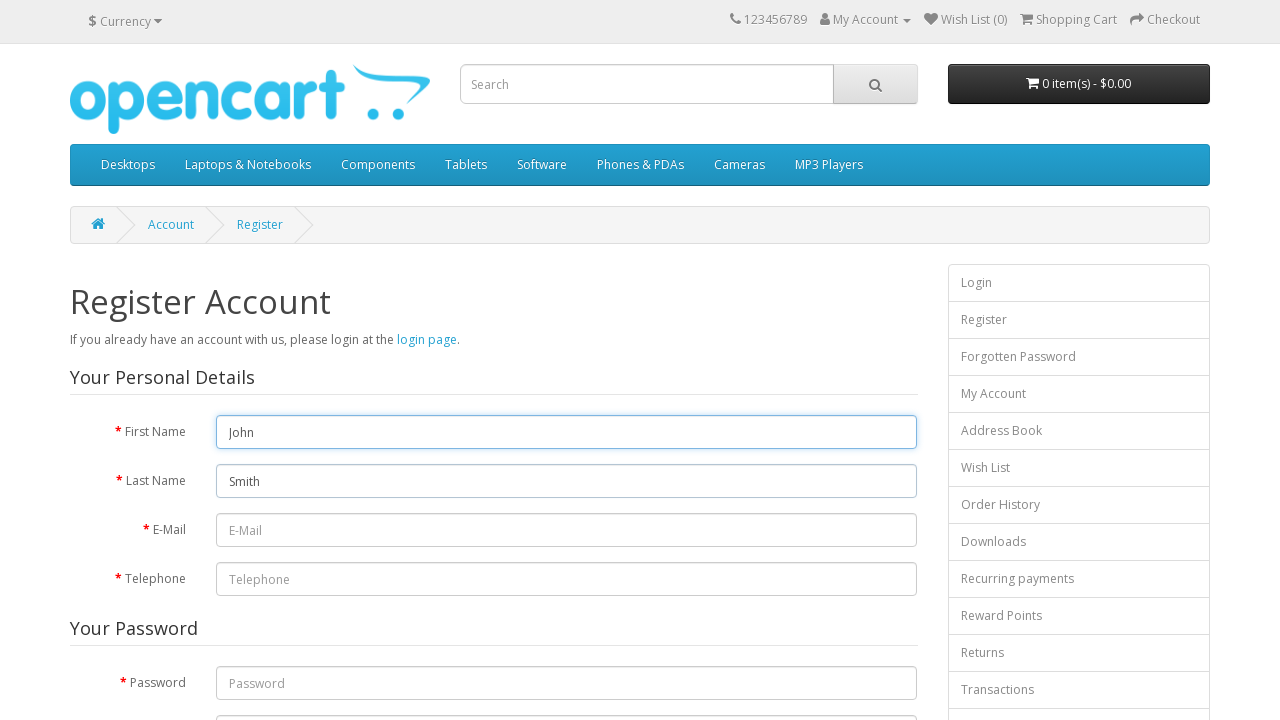

Filled email field with 'testuser30029@example.com' on #input-email
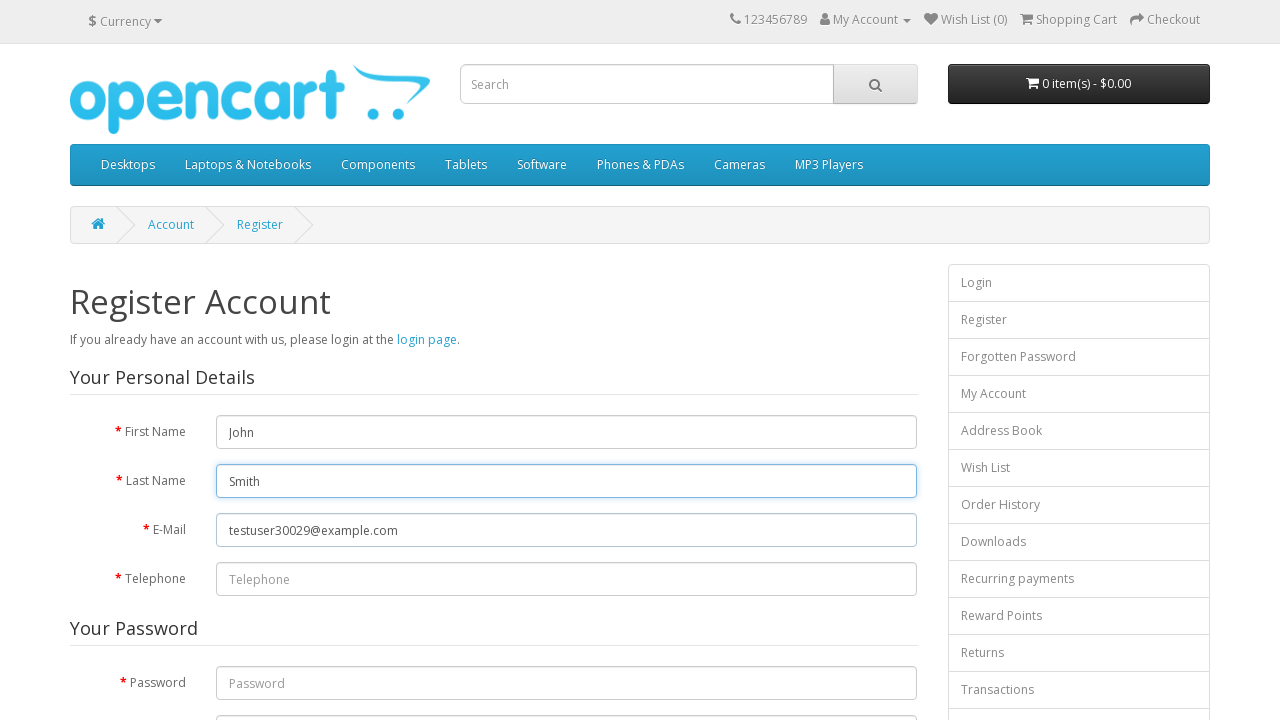

Filled telephone field with '5551234567' on #input-telephone
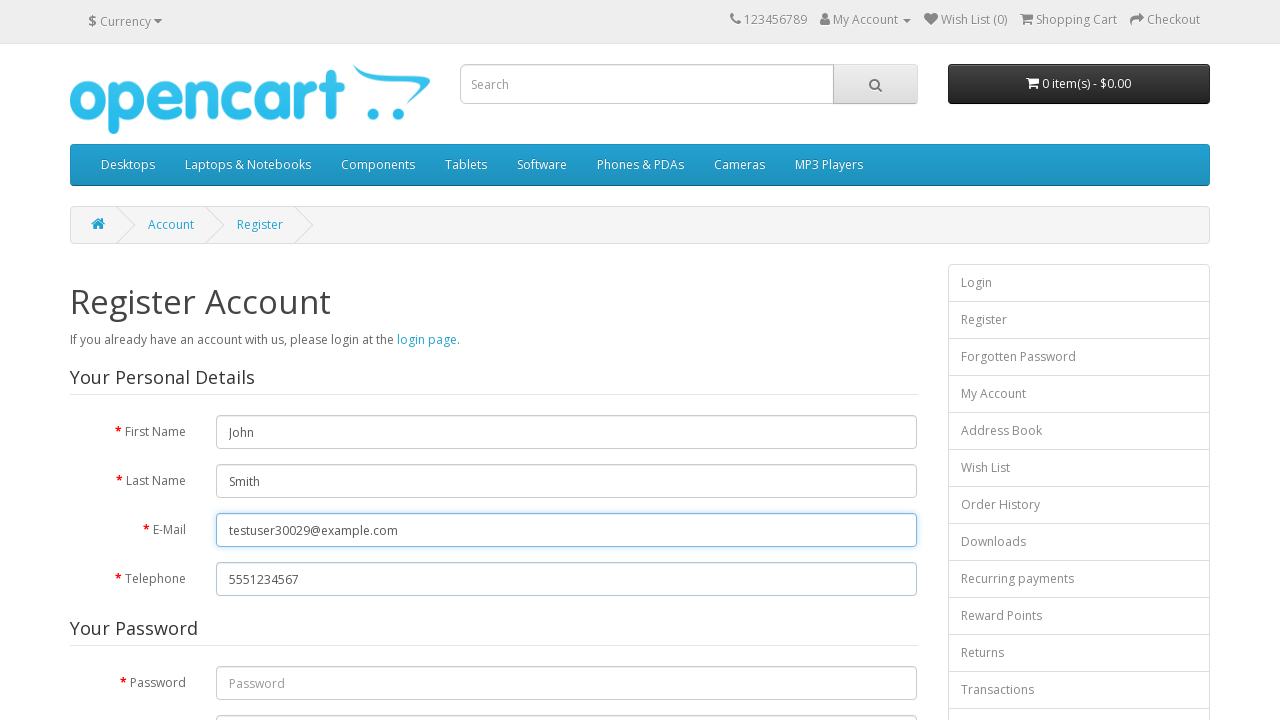

Filled password field with 'TestPass123!' on #input-password
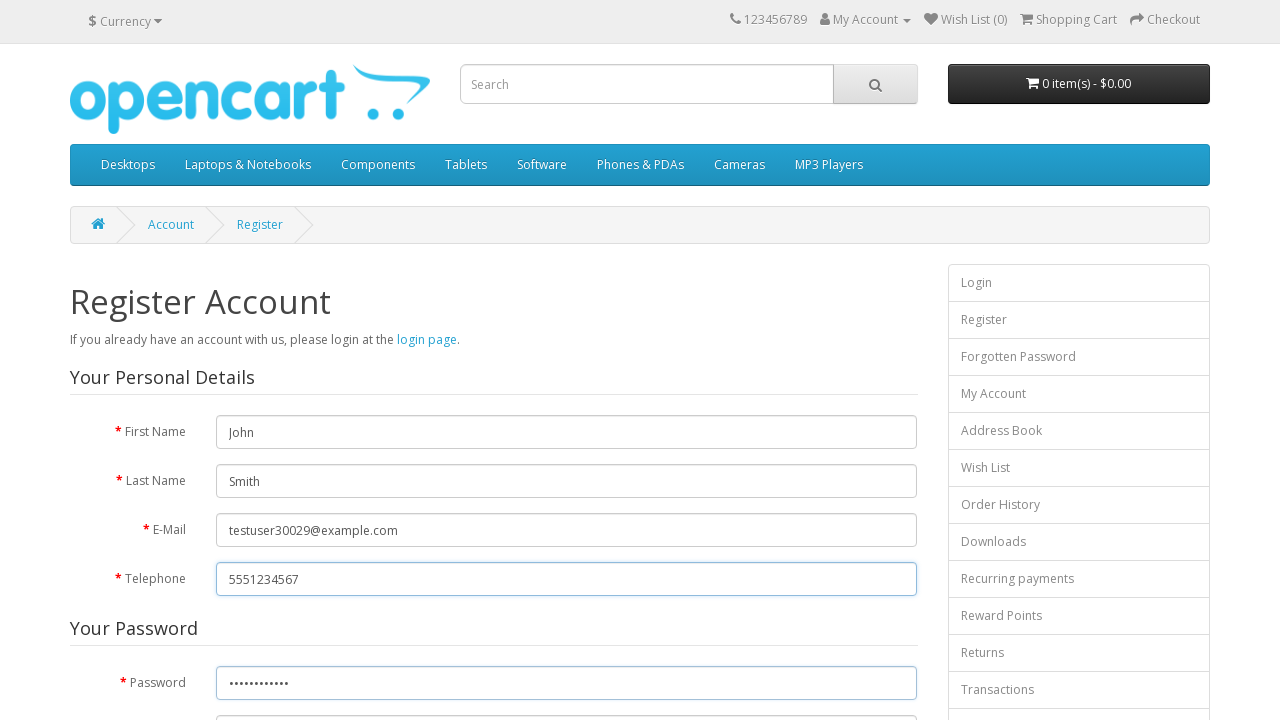

Filled confirm password field with 'TestPass123!' on #input-confirm
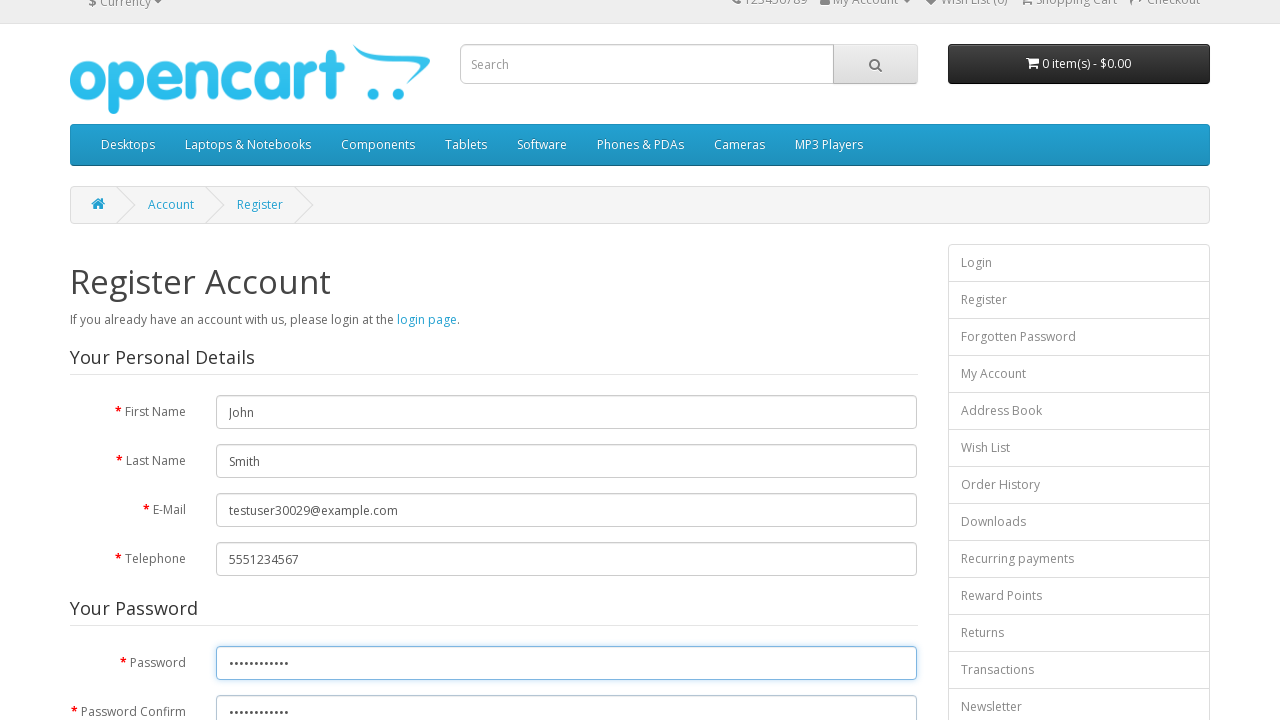

Clicked 'No' option for newsletter subscription at (276, 373) on input[name='newsletter'] >> nth=1
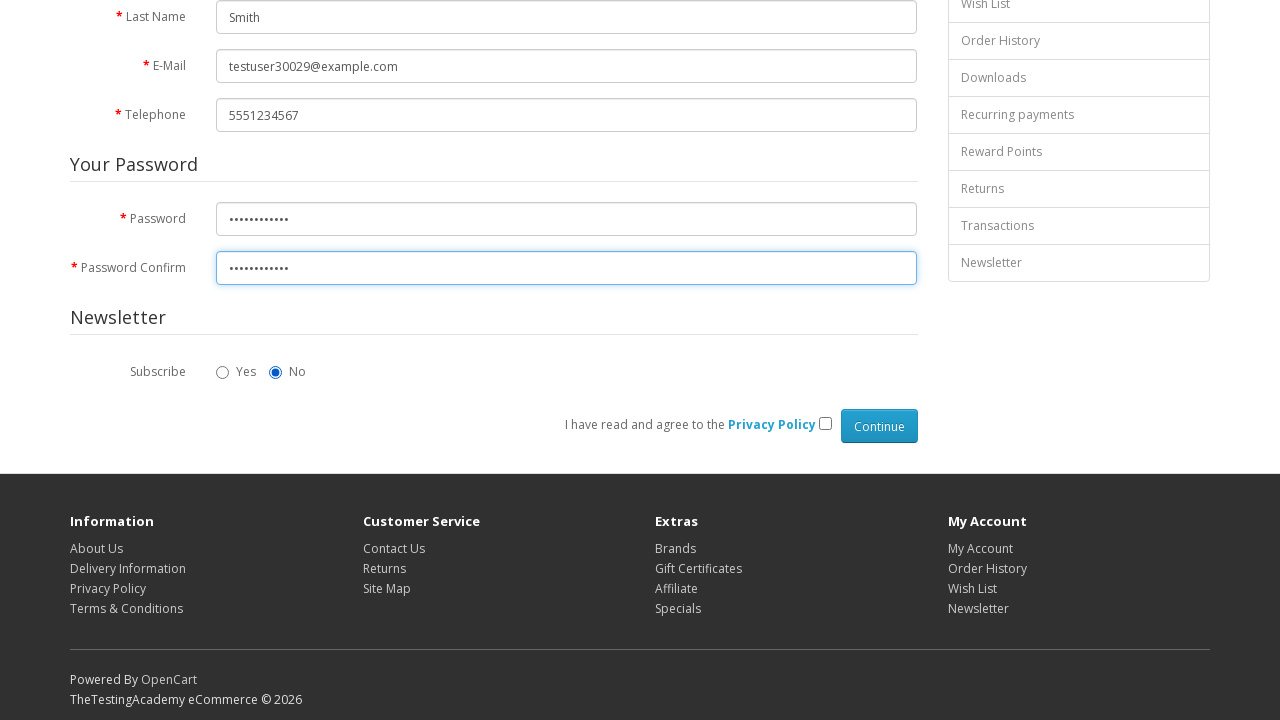

Checked the 'Agree to terms' checkbox at (825, 423) on input[name='agree']
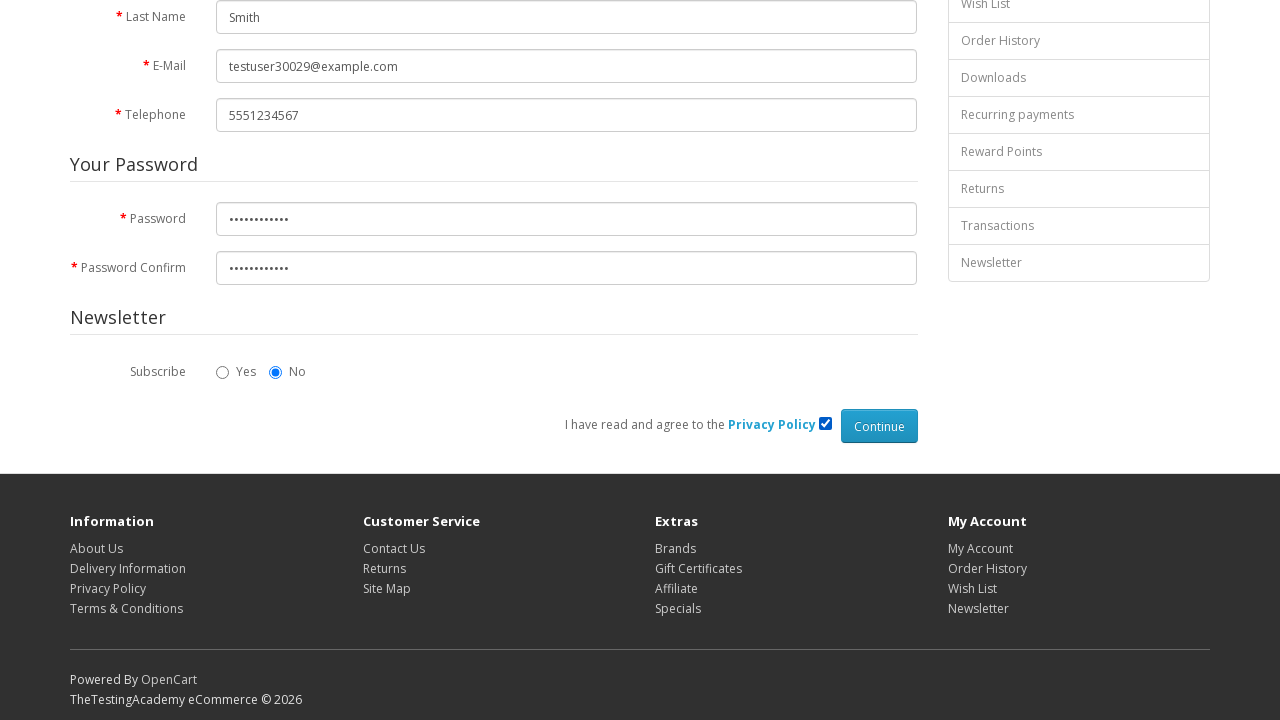

Clicked the submit/register button at (879, 426) on .btn-primary
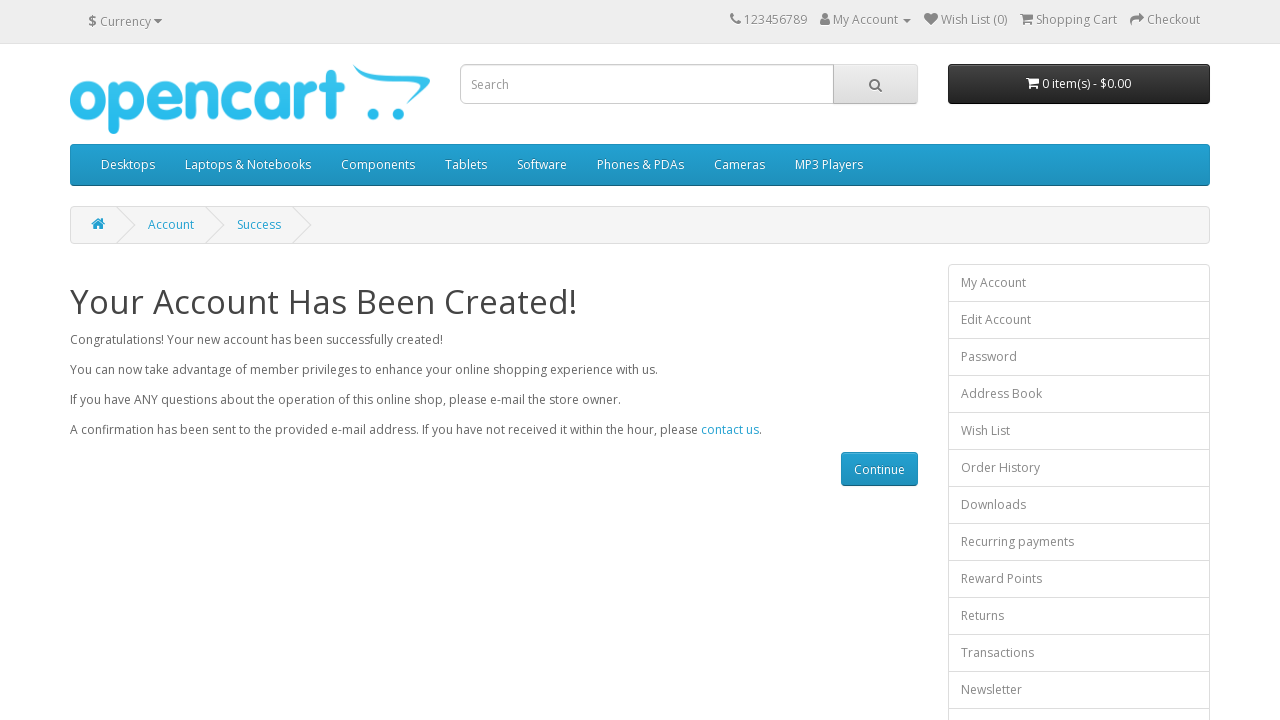

Waited 3 seconds for account creation confirmation to appear
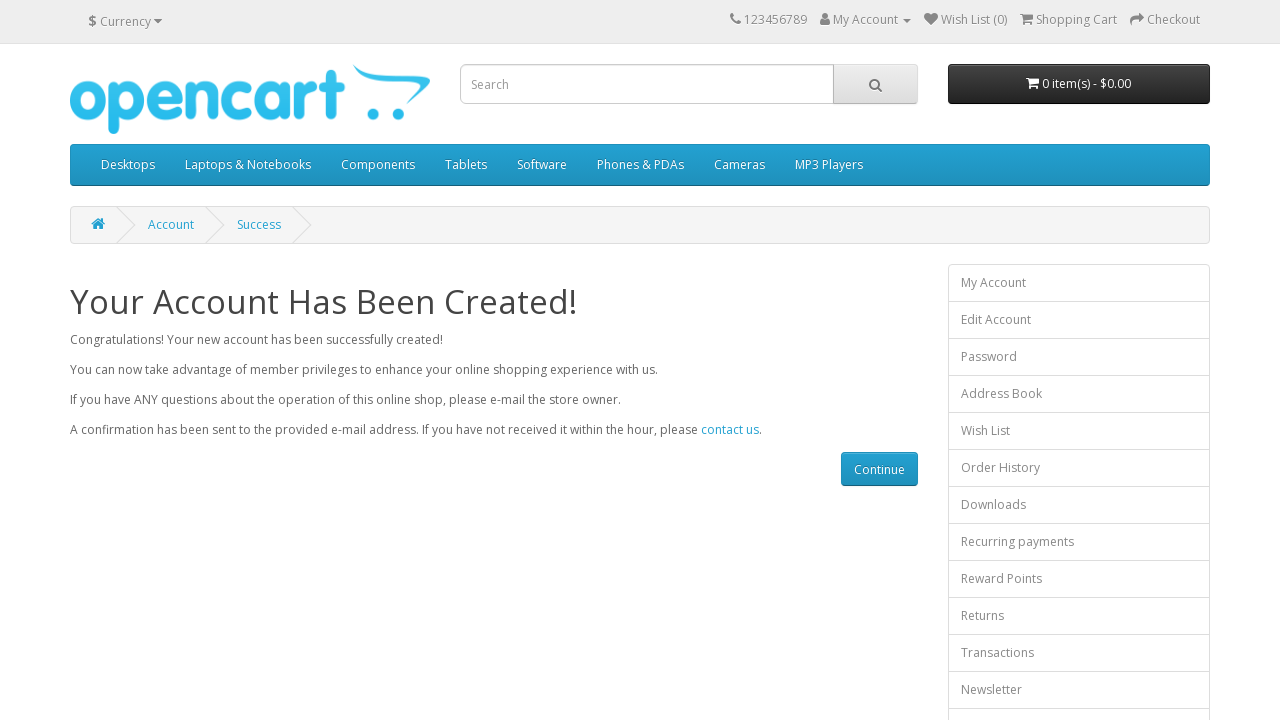

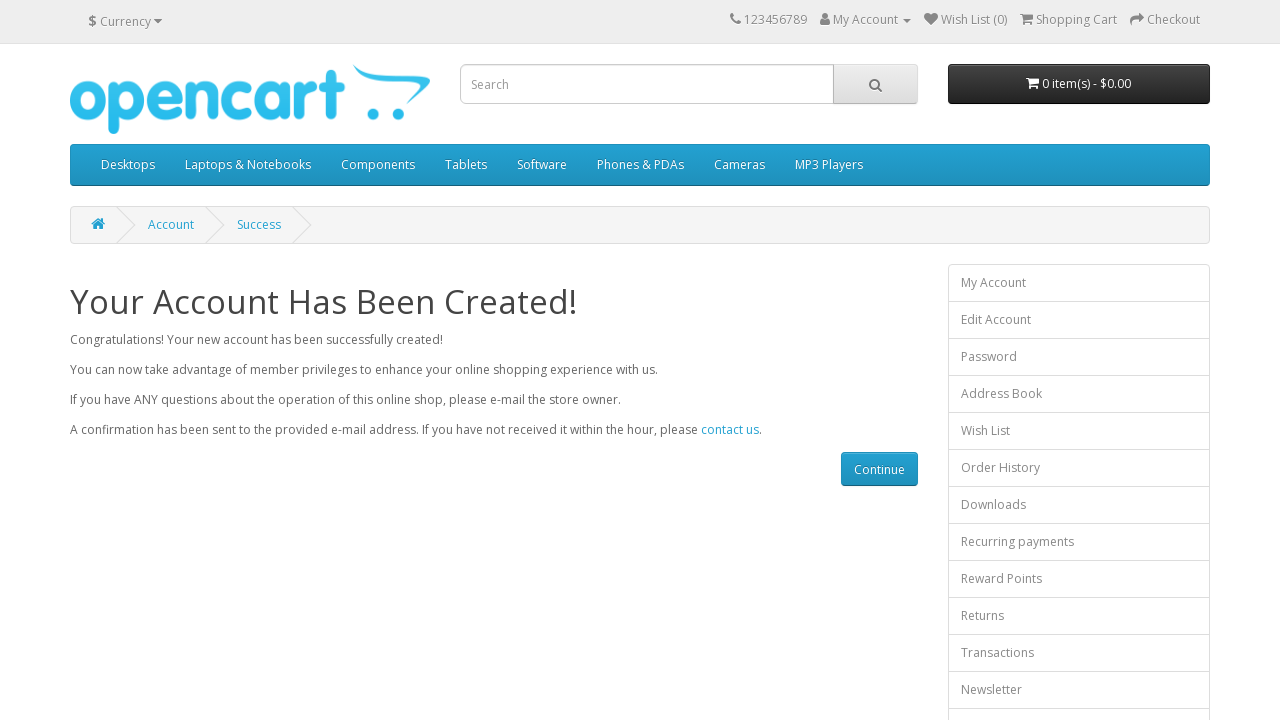